Tests opening a new window popup and verifying content in the new window

Starting URL: https://rahulshettyacademy.com/AutomationPractice/

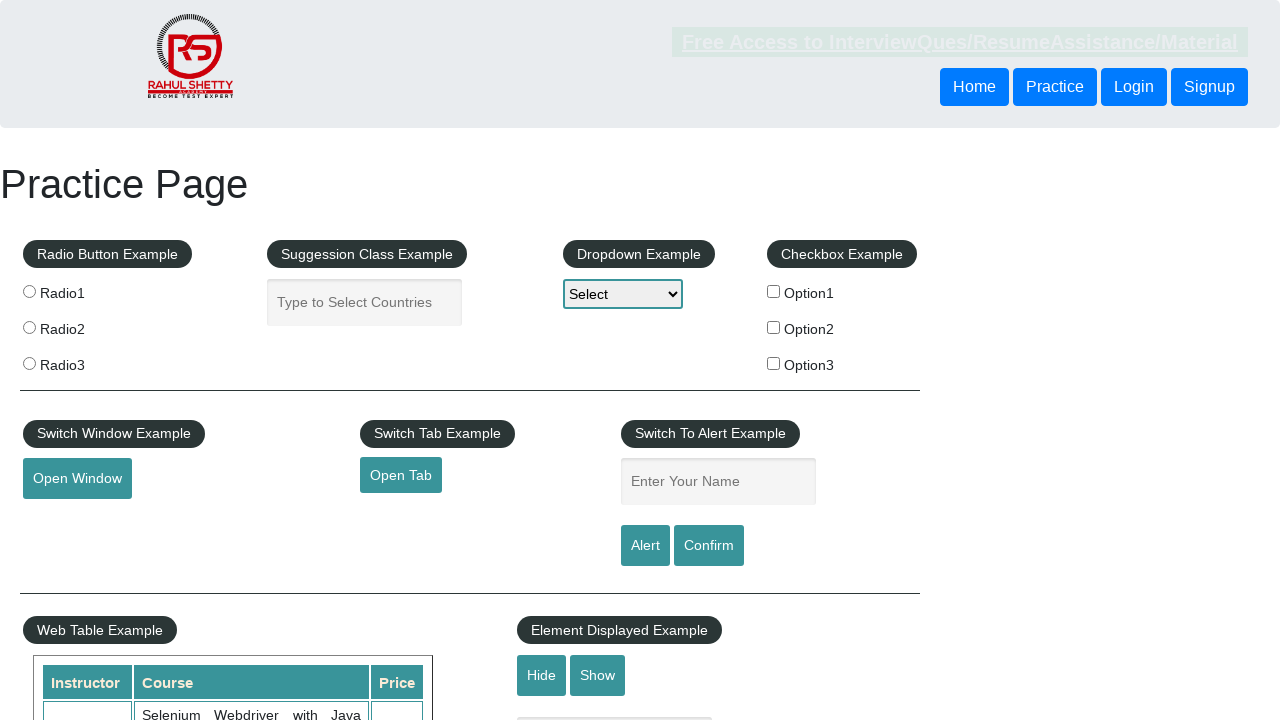

Open Window button became visible and ready
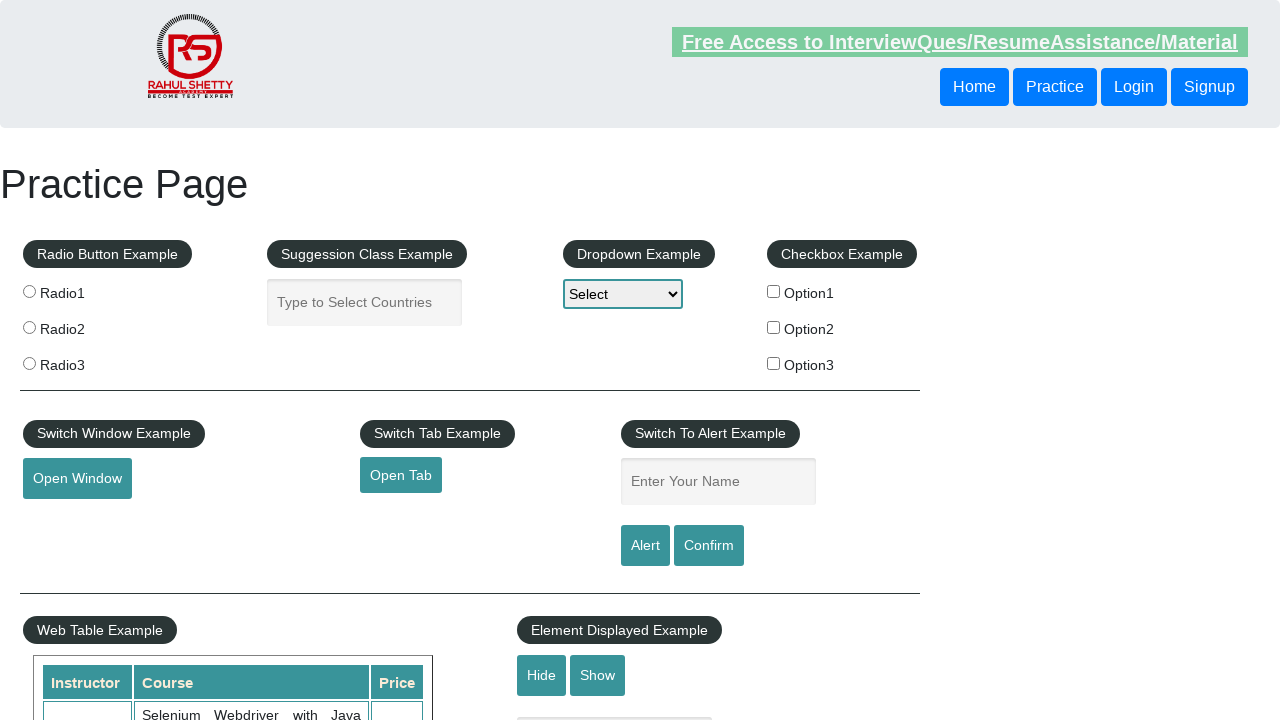

Clicked Open Window button to trigger popup at (77, 479) on internal:role=button[name="Open Window"i]
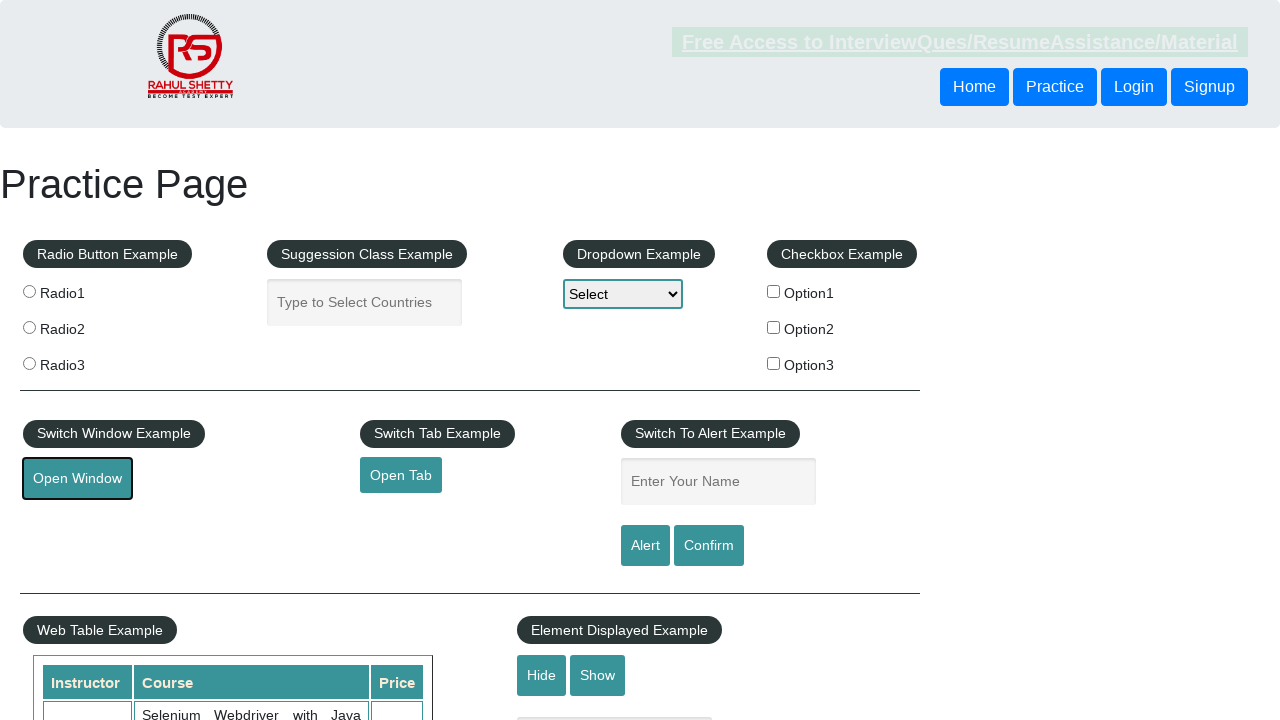

New popup window opened successfully
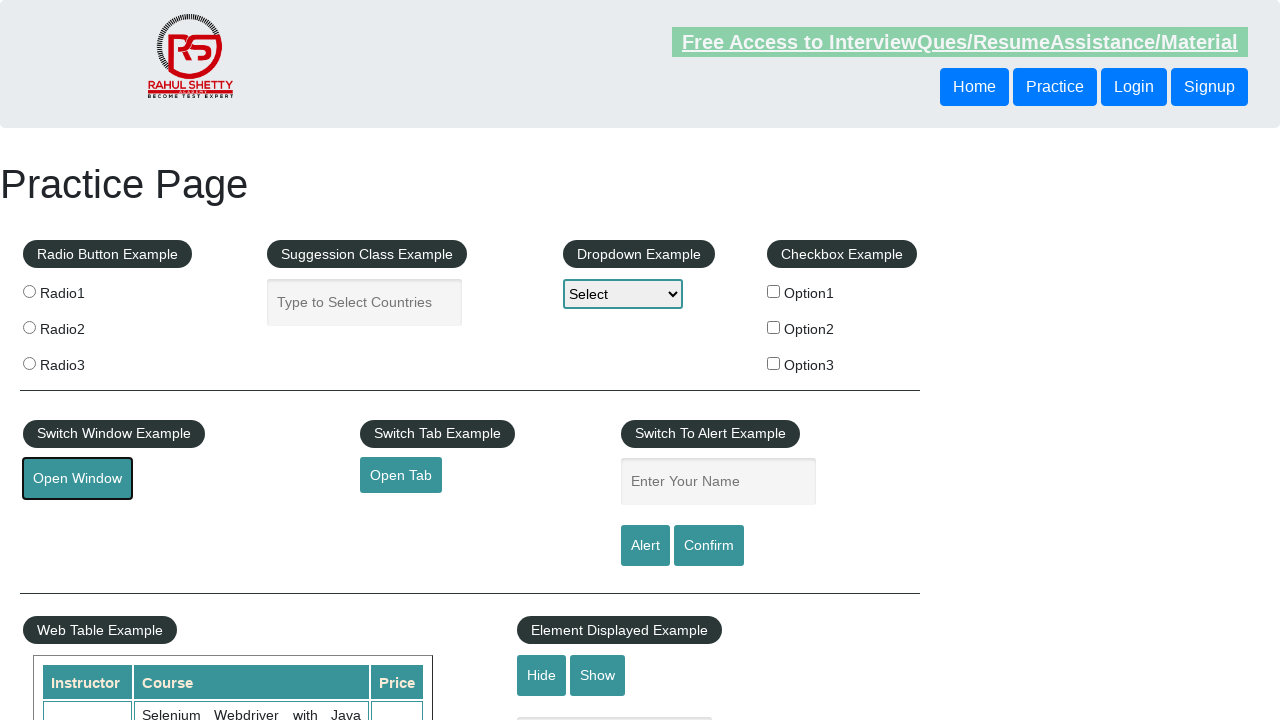

New window fully loaded
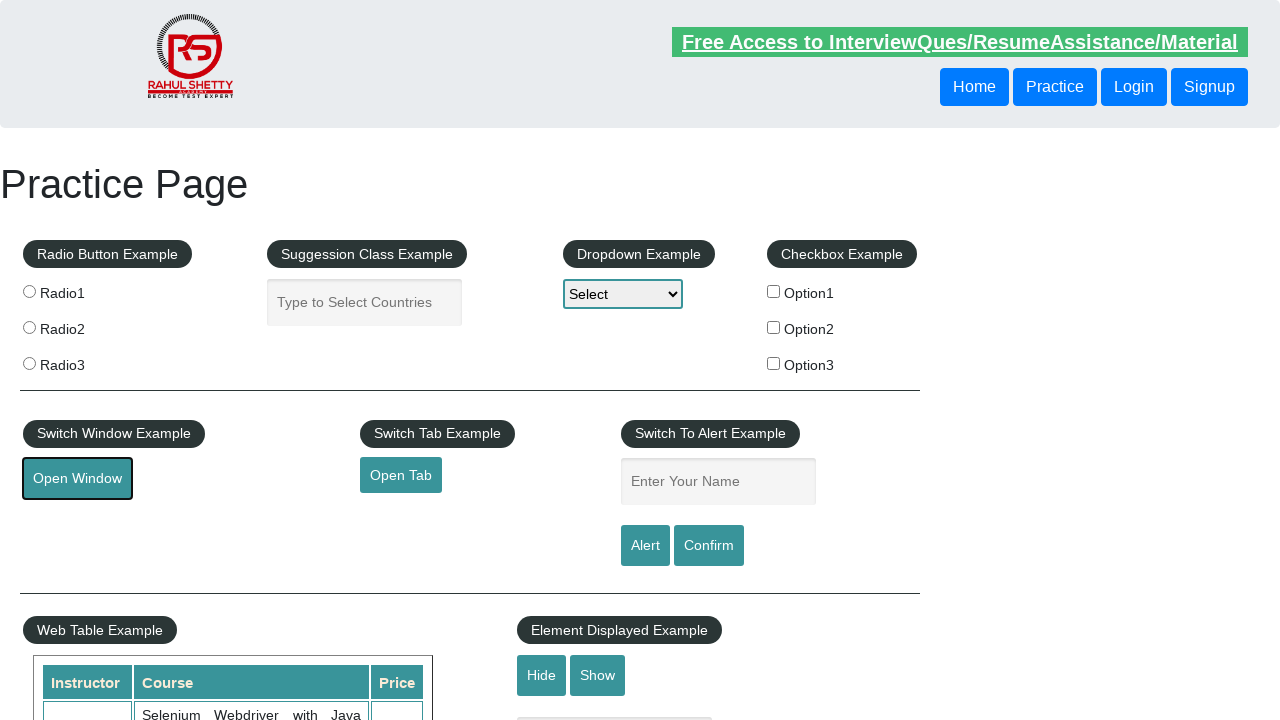

Verified 'Access all our Courses' text present in new window button
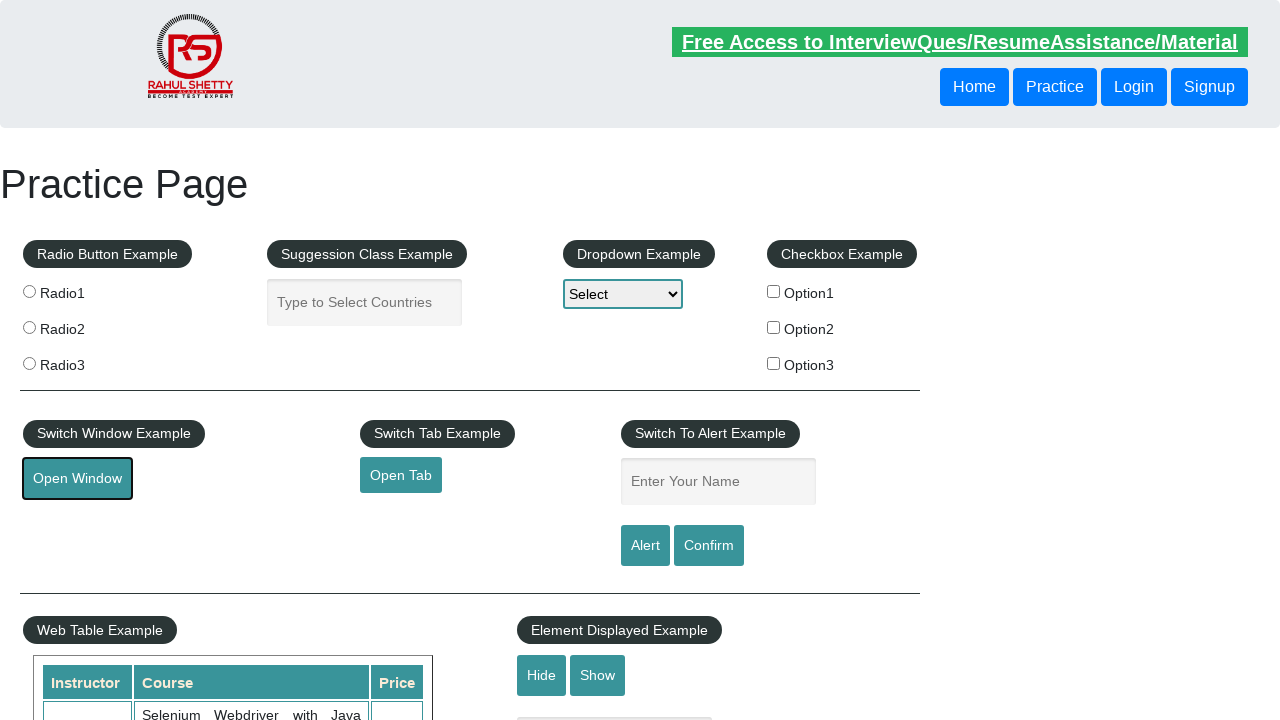

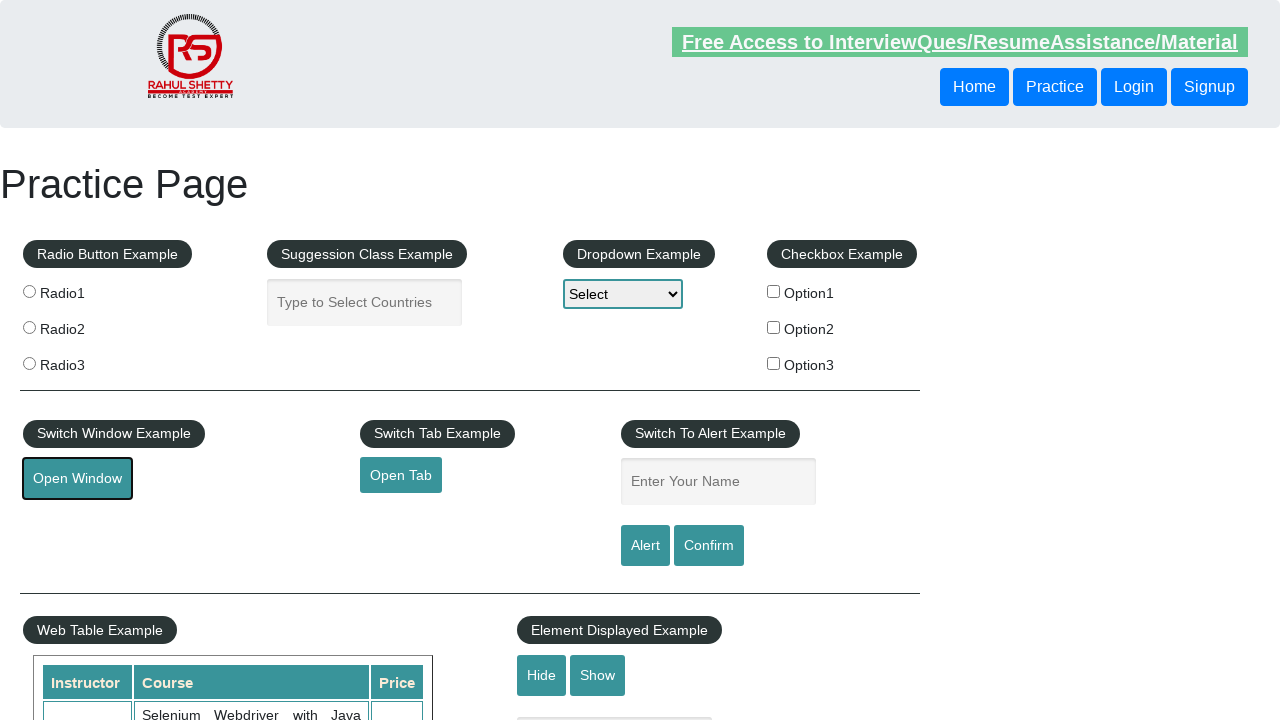